Tests the calculator's subtraction operation by entering two numbers, selecting minus operation, clicking calculate, and verifying the difference result

Starting URL: https://testpages.eviltester.com/styled/calculator

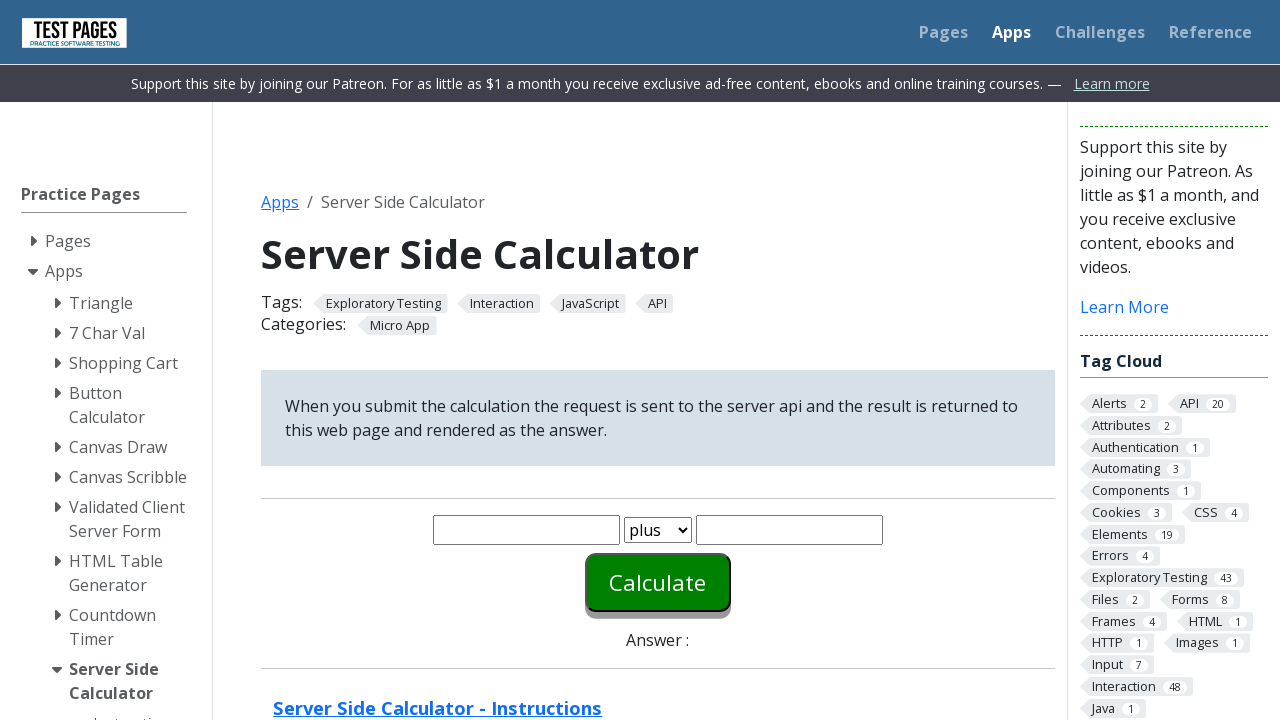

Entered first number '6' in the calculator on #number1
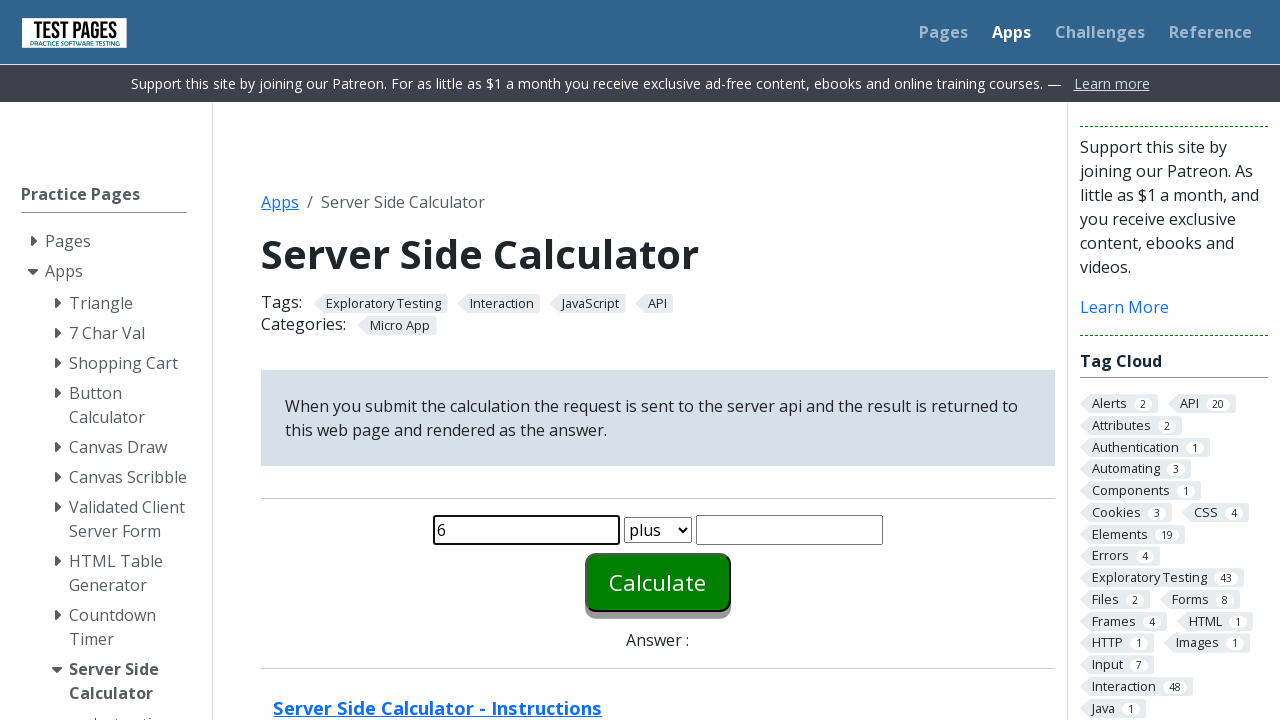

Entered second number '2' in the calculator on #number2
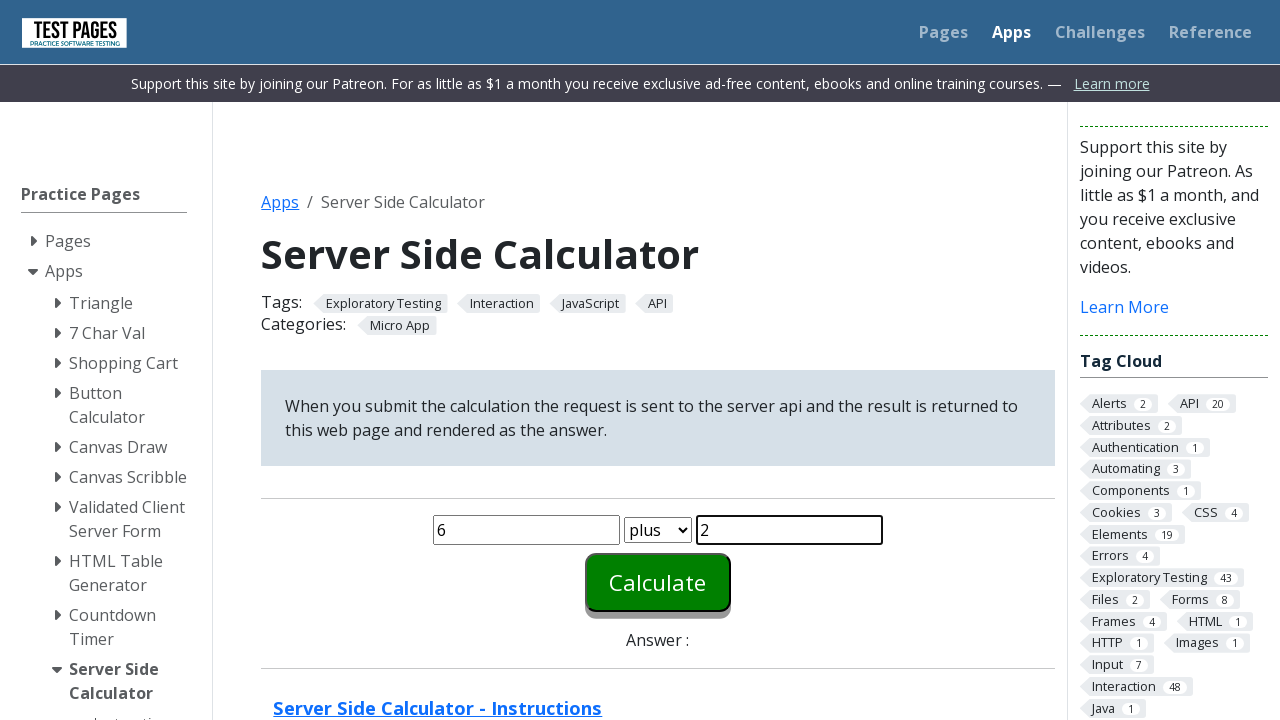

Selected 'minus' operation from the function dropdown on #function
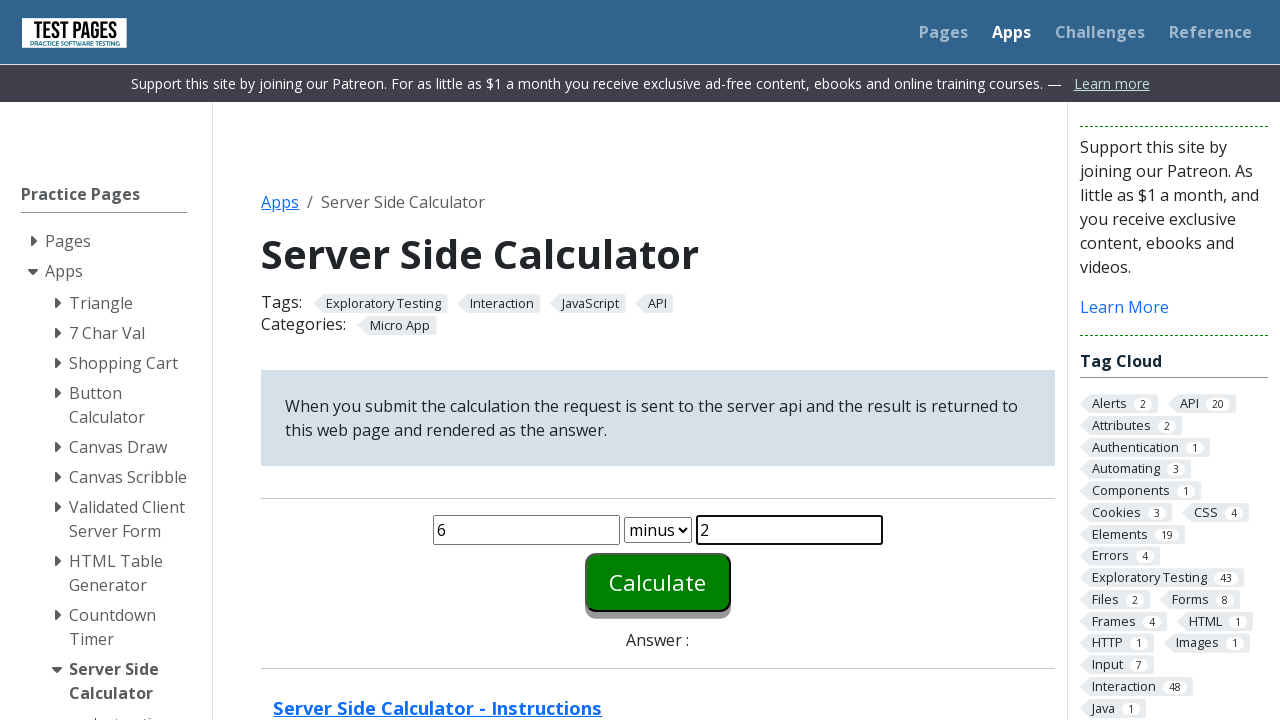

Clicked the calculate button to perform subtraction at (658, 582) on #calculate
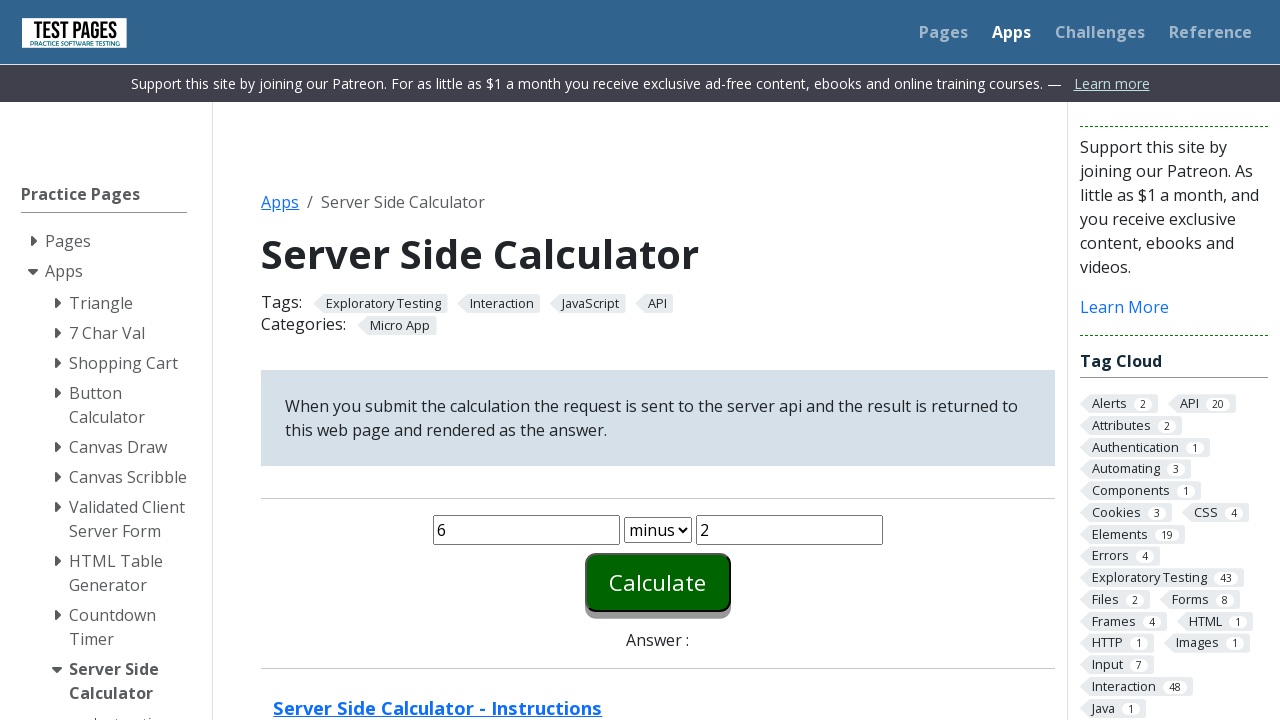

Answer element appeared with the subtraction result
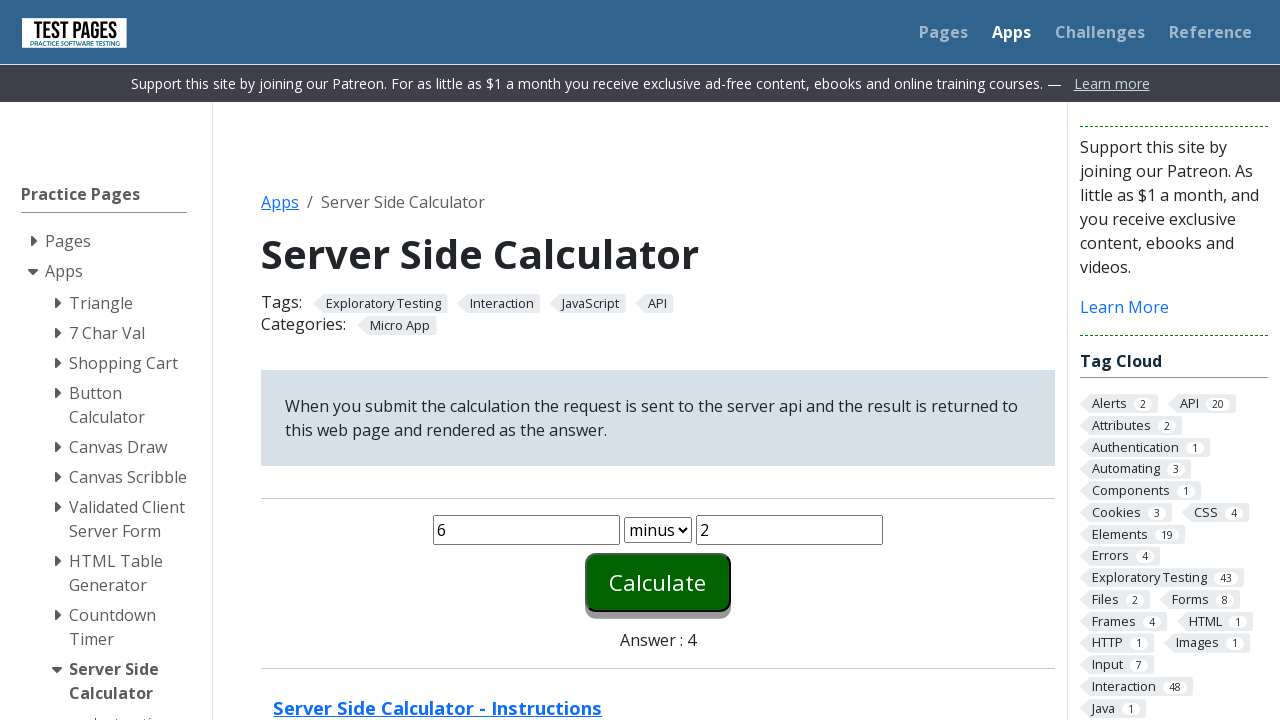

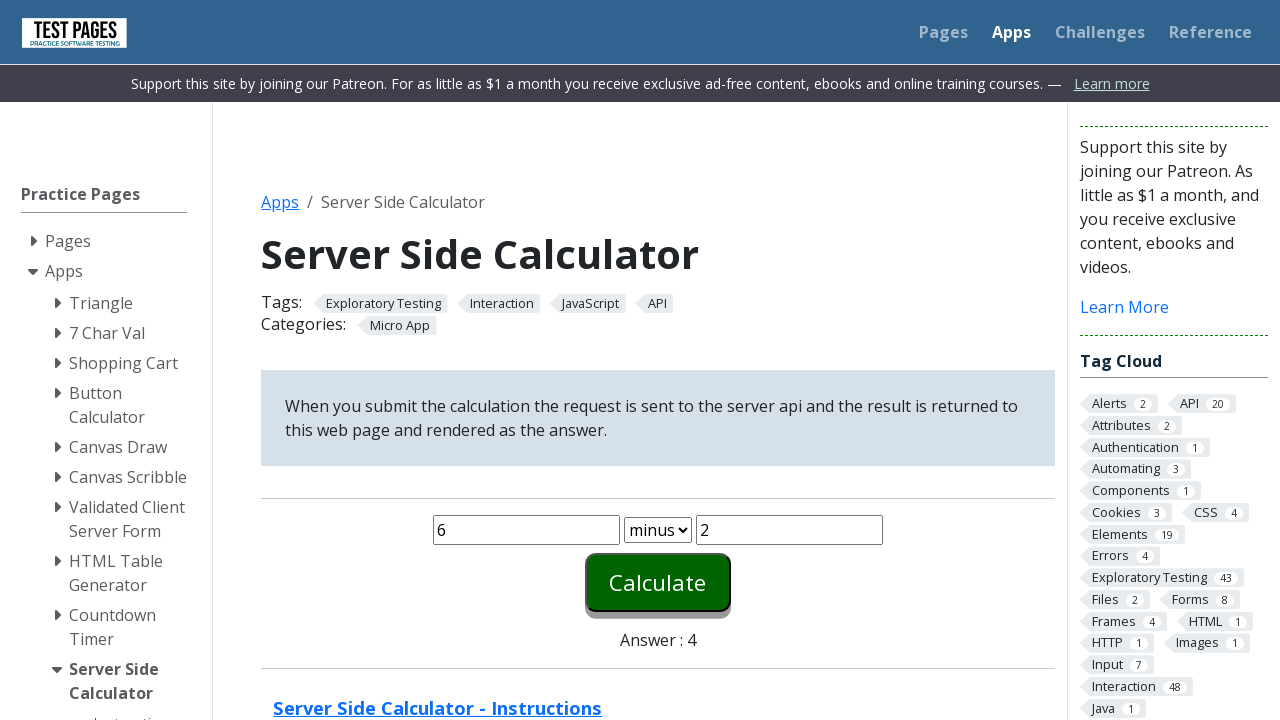